Handles hidden elements by finding all female radio buttons and clicking the visible one based on its X coordinate position

Starting URL: http://seleniumpractise.blogspot.in/2016/08/how-to-automate-radio-button-in.html

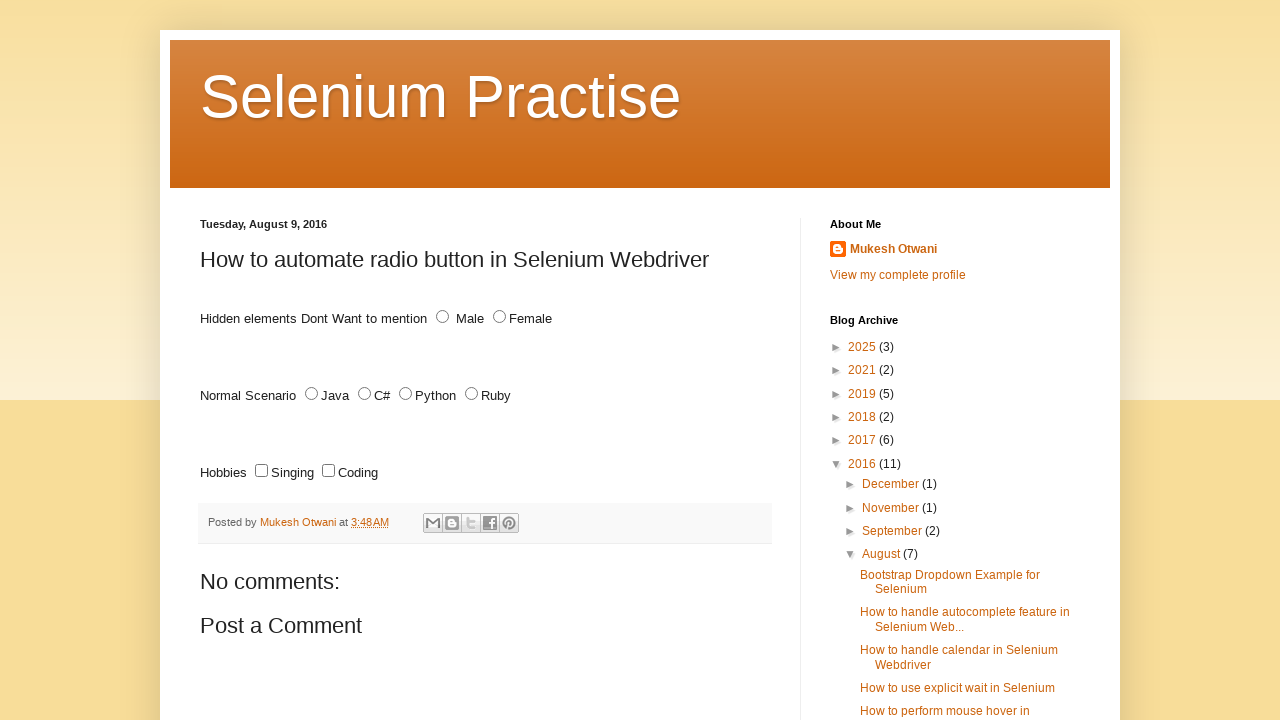

Located all female radio button elements
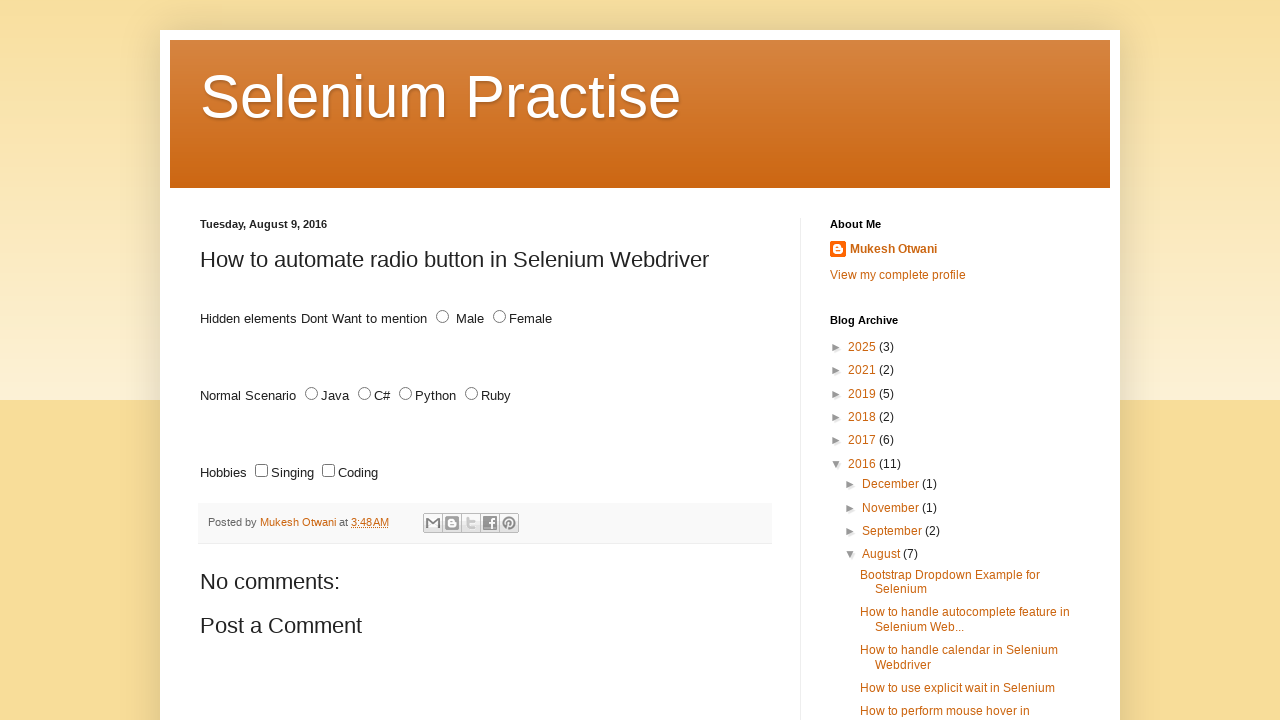

Retrieved bounding box for female radio button
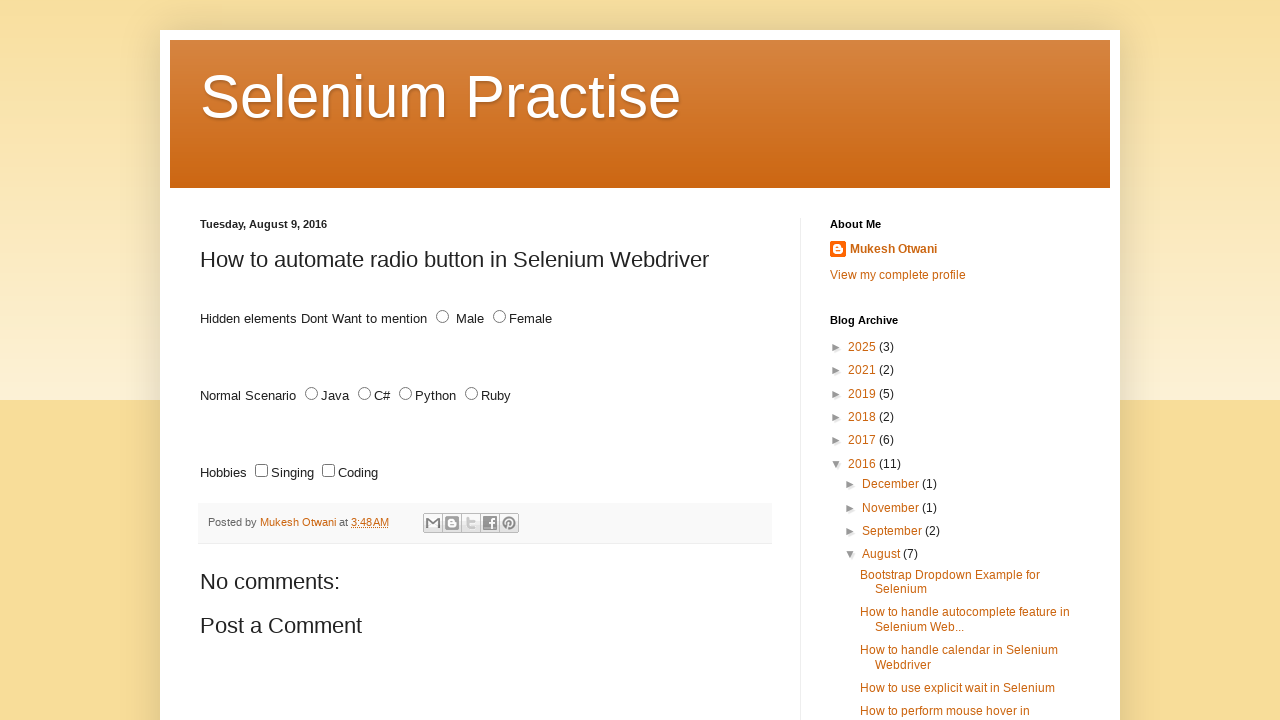

Clicked visible female radio button based on X coordinate position at (500, 317) on xpath=//input[@id='female'] >> nth=0
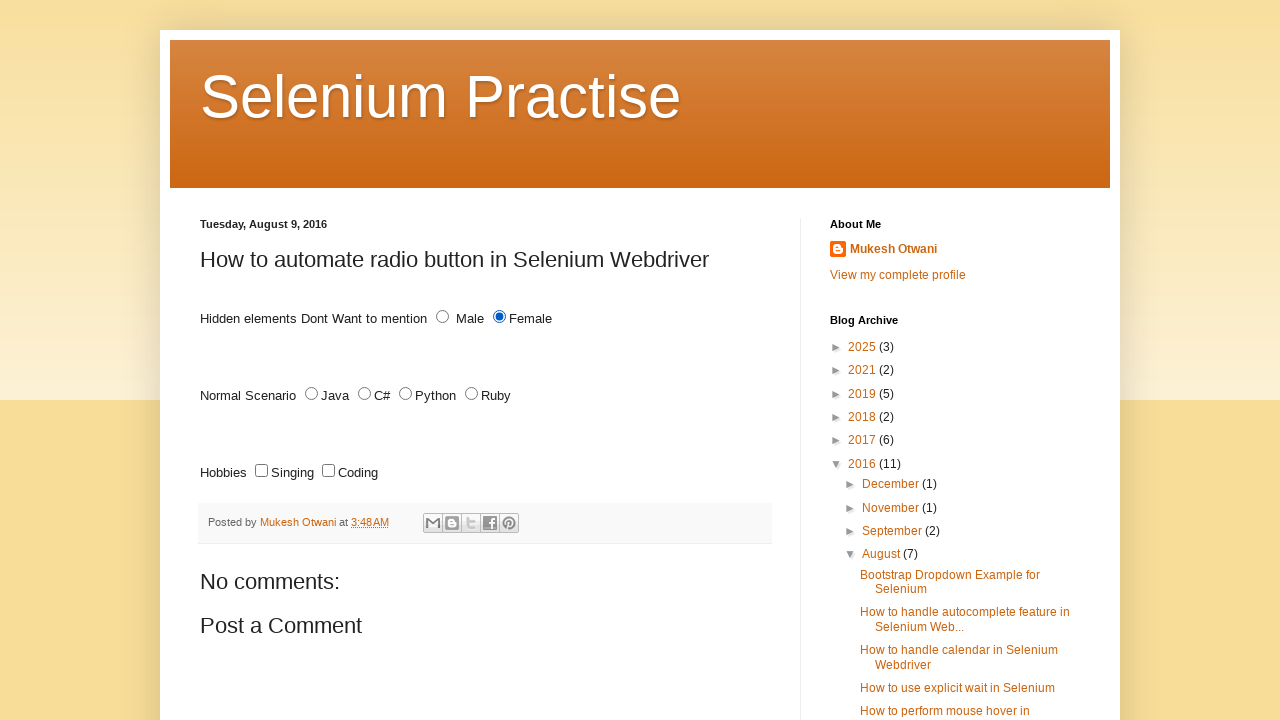

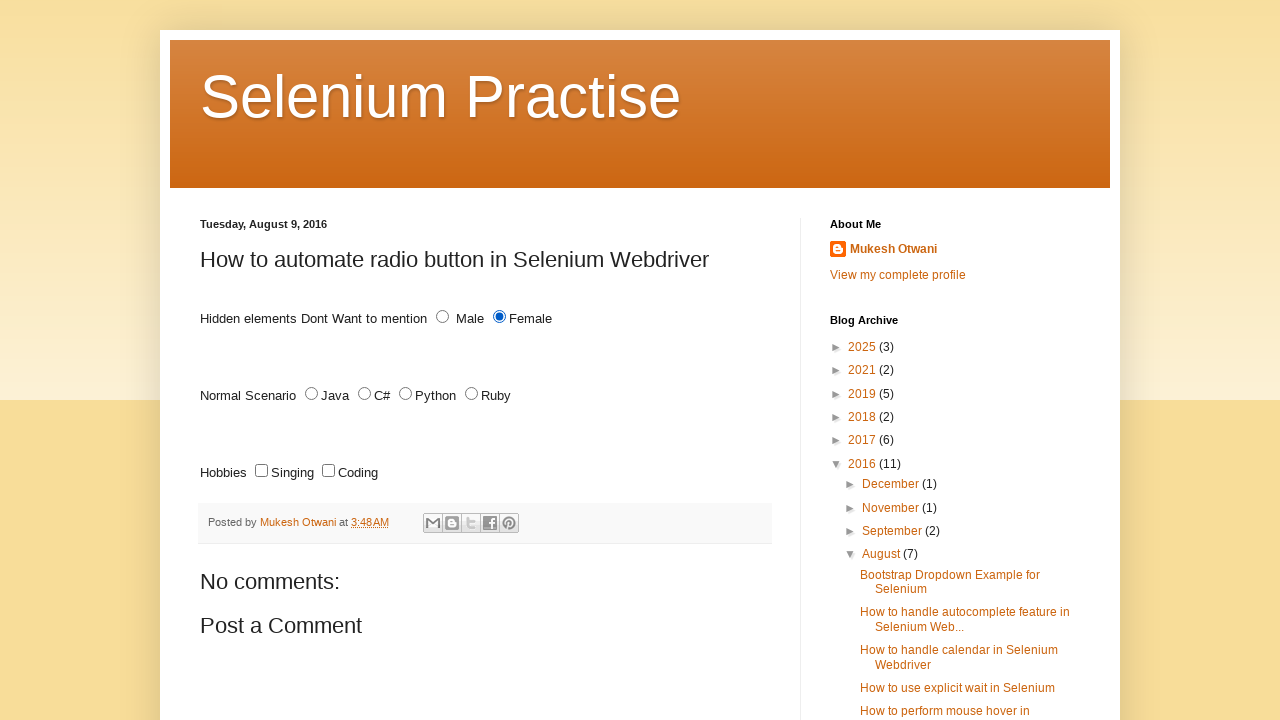